Tests the isSelected functionality by checking if a checkbox input element is selected

Starting URL: https://www.selenium.dev/selenium/web/inputs.html

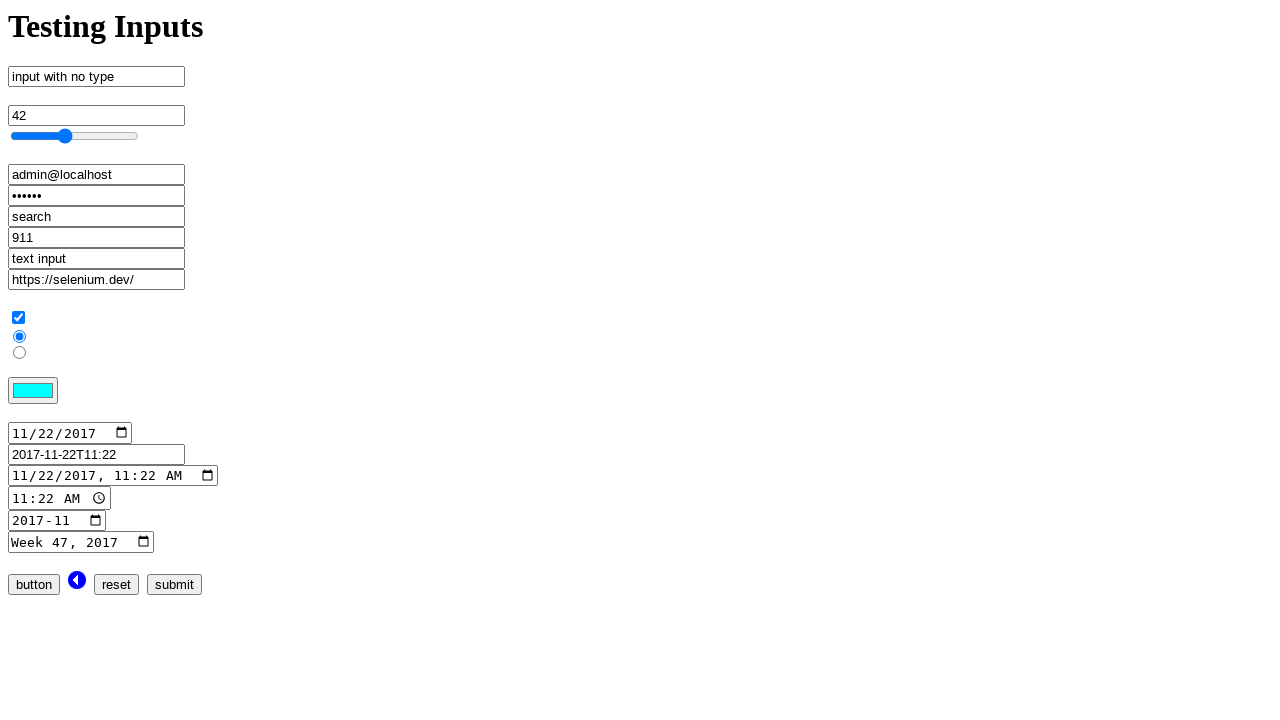

Located checkbox input element with name 'checkbox_input'
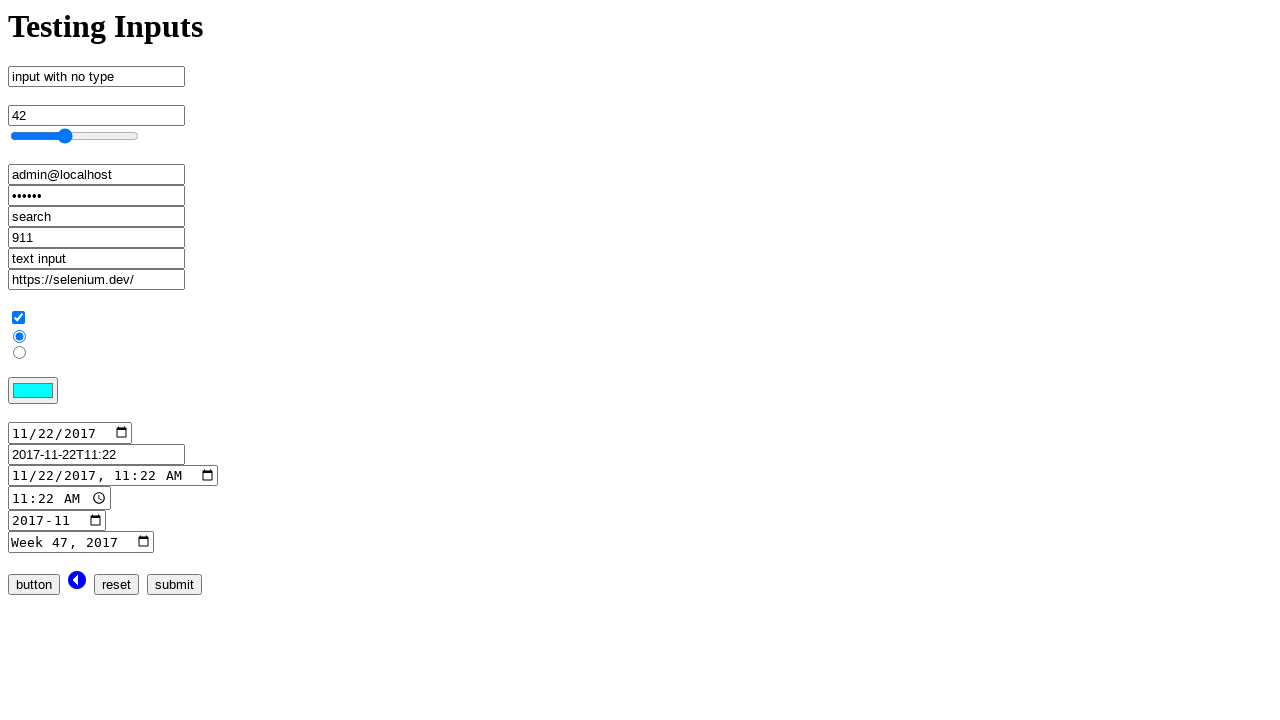

Checked if checkbox input is selected
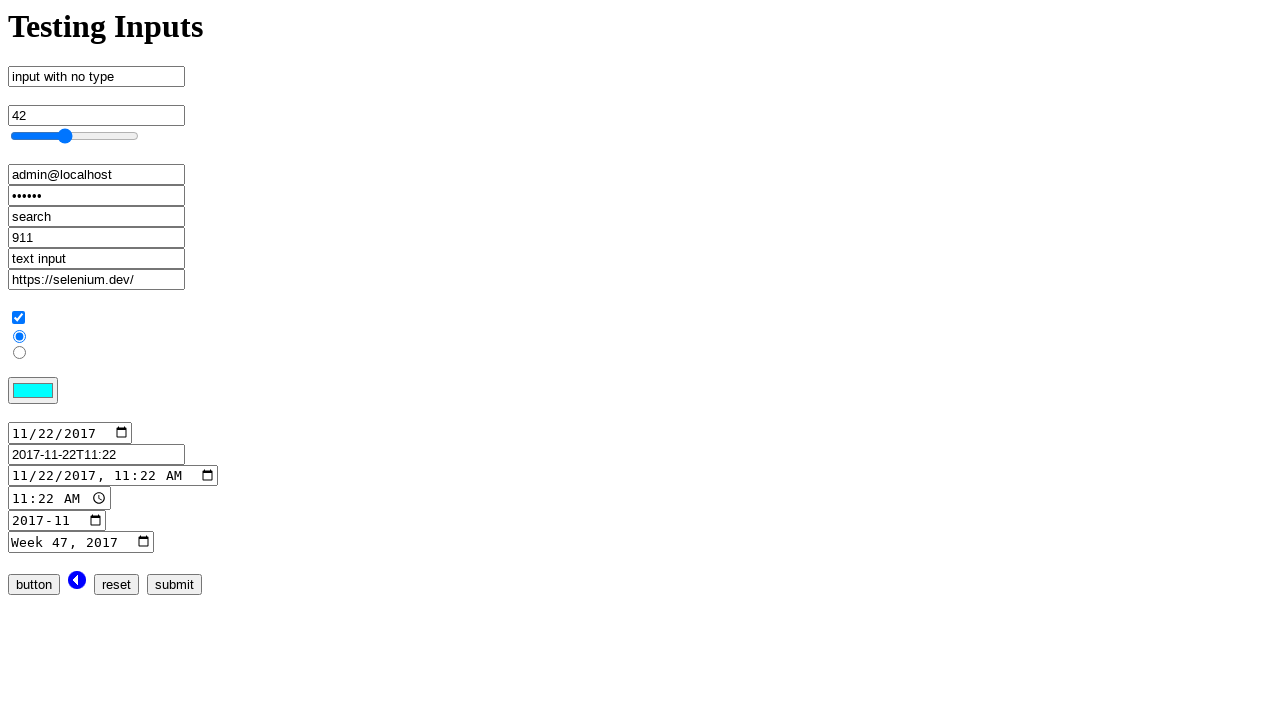

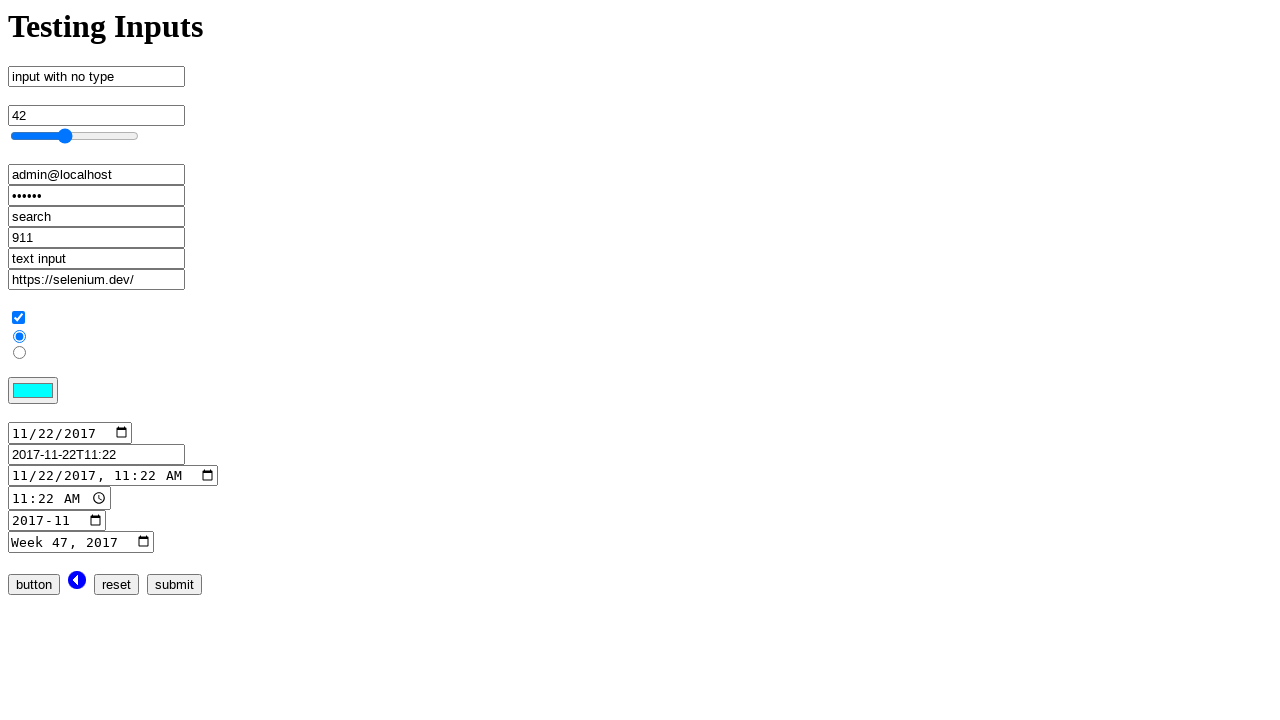